Tests dynamic content loading by clicking a start button and waiting for the "Hello World!" text to appear after the loading animation completes.

Starting URL: https://the-internet.herokuapp.com/dynamic_loading/1

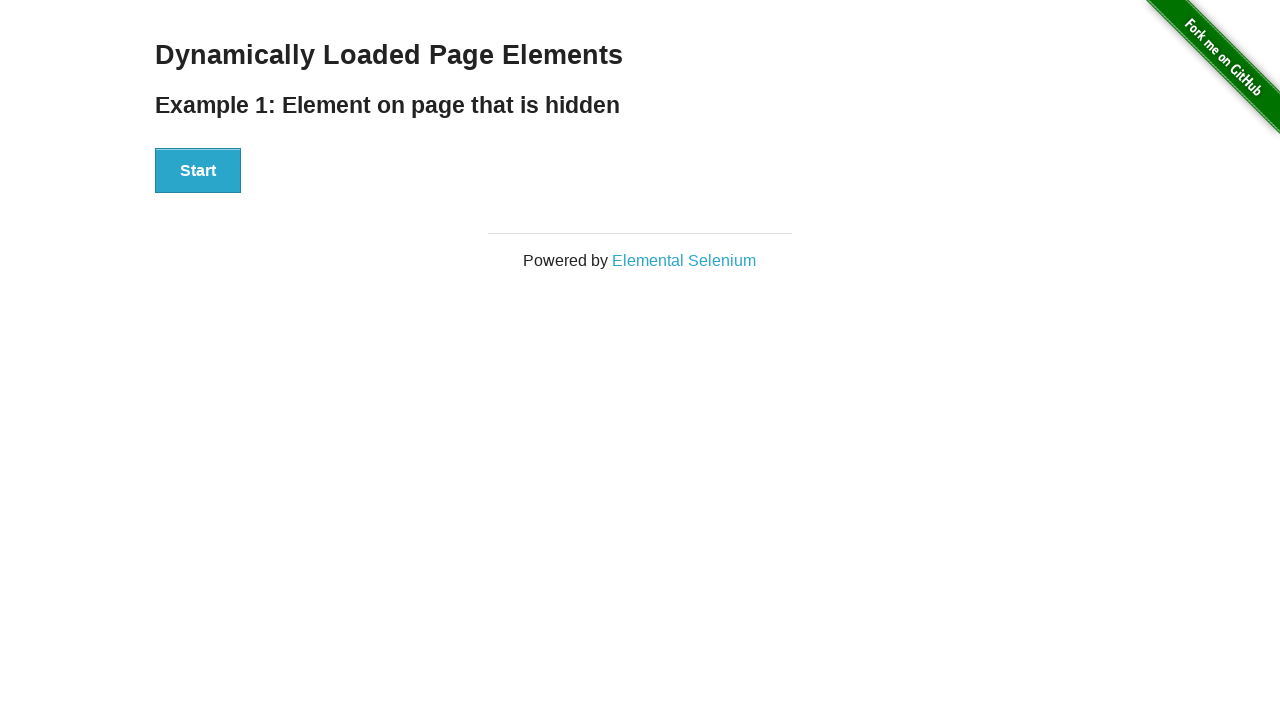

Navigated to dynamic loading page
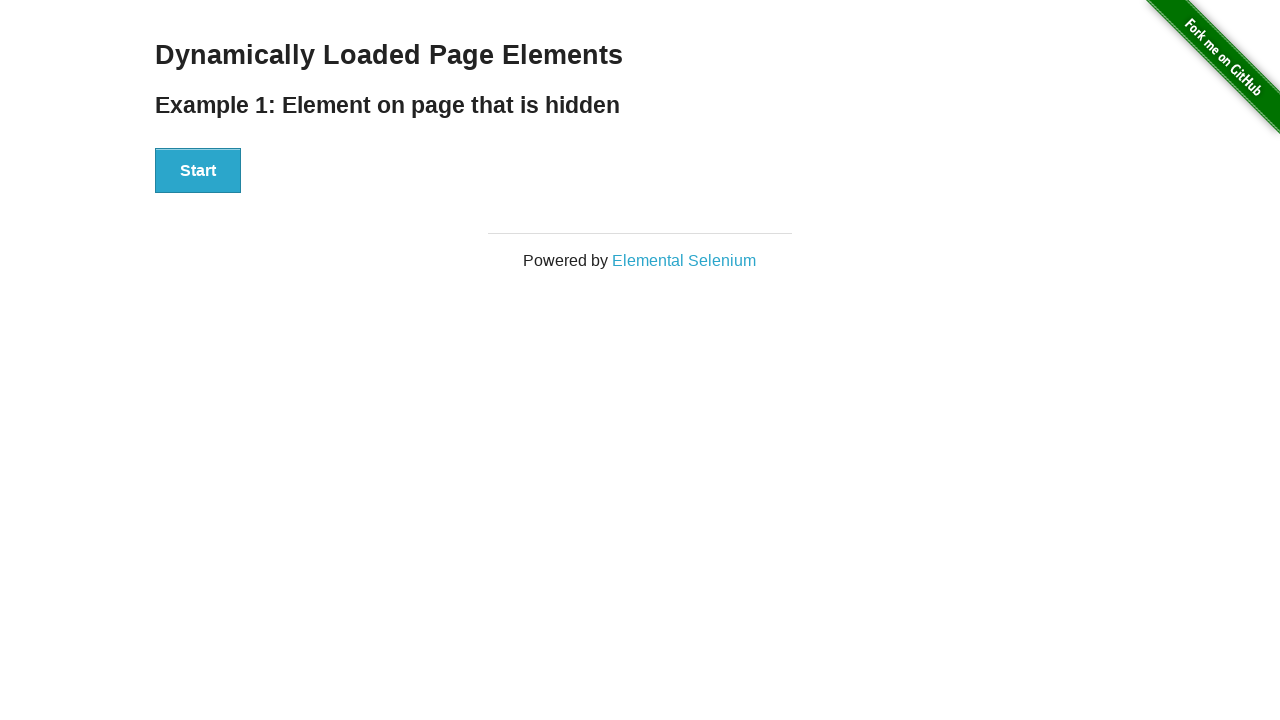

Clicked start button to trigger dynamic loading at (198, 171) on div[id='start'] > button
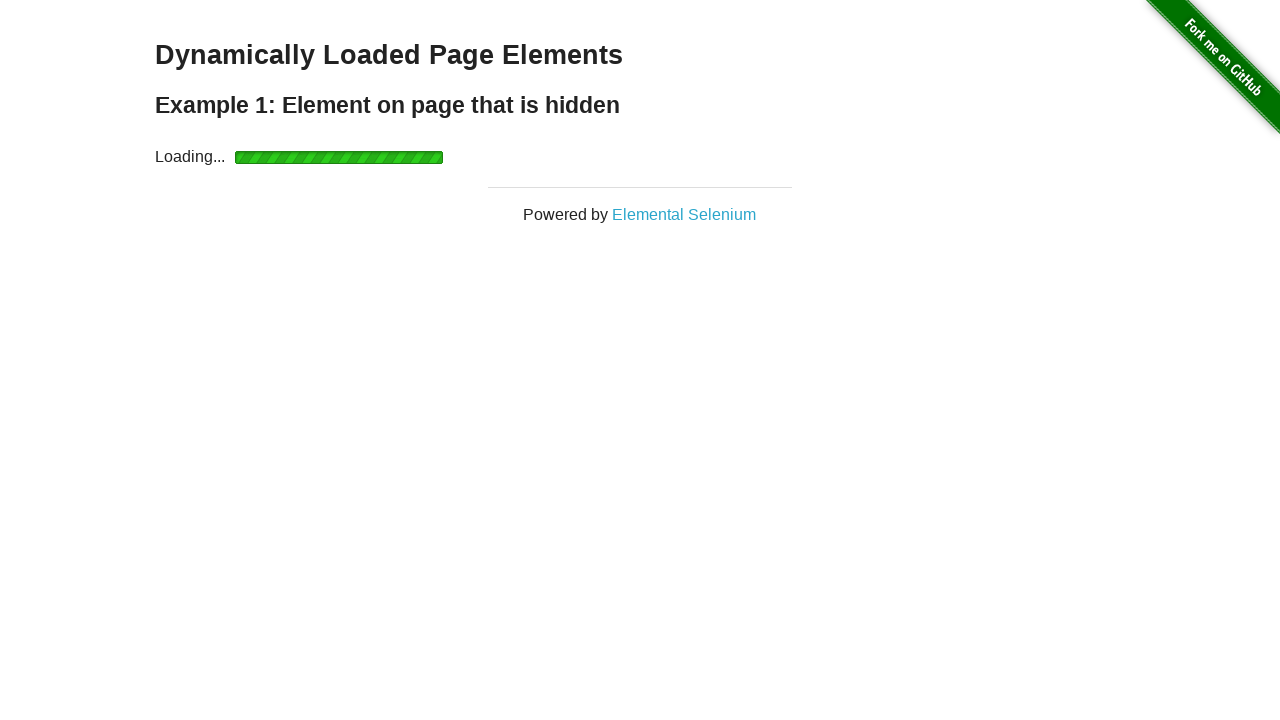

Loading animation completed and 'Hello World!' text appeared
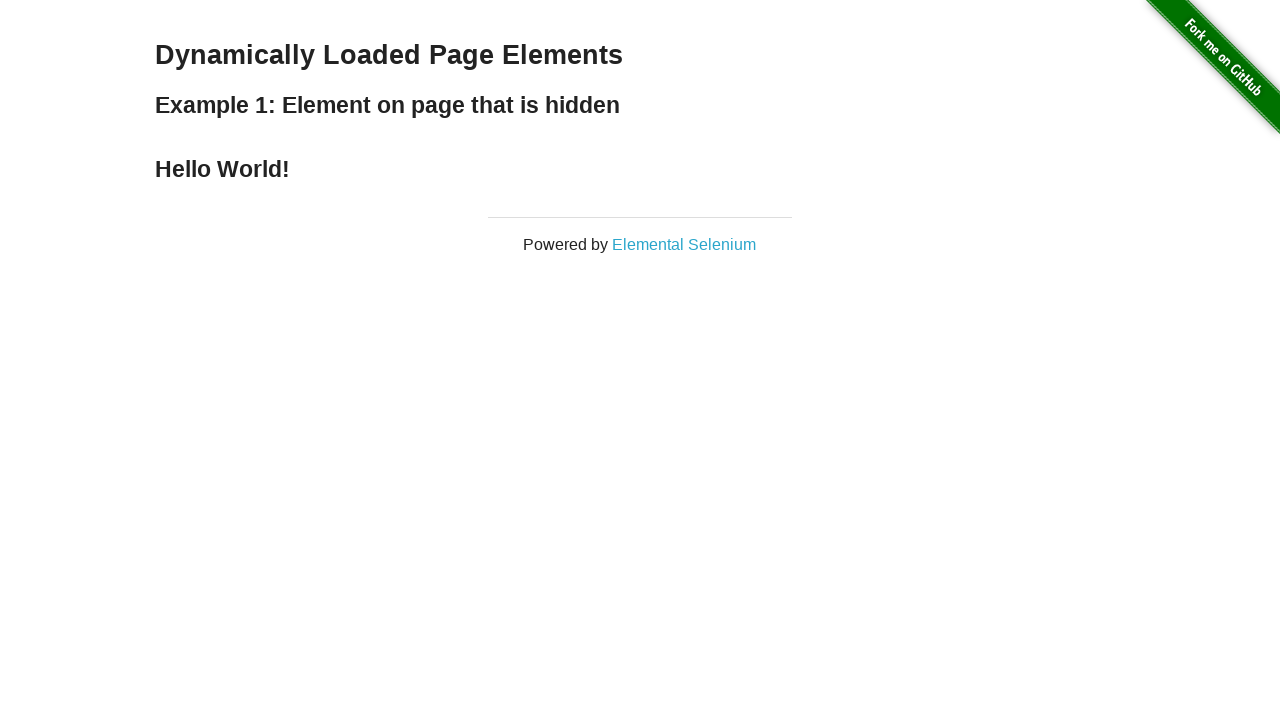

Located the finish element with 'Hello World!' text
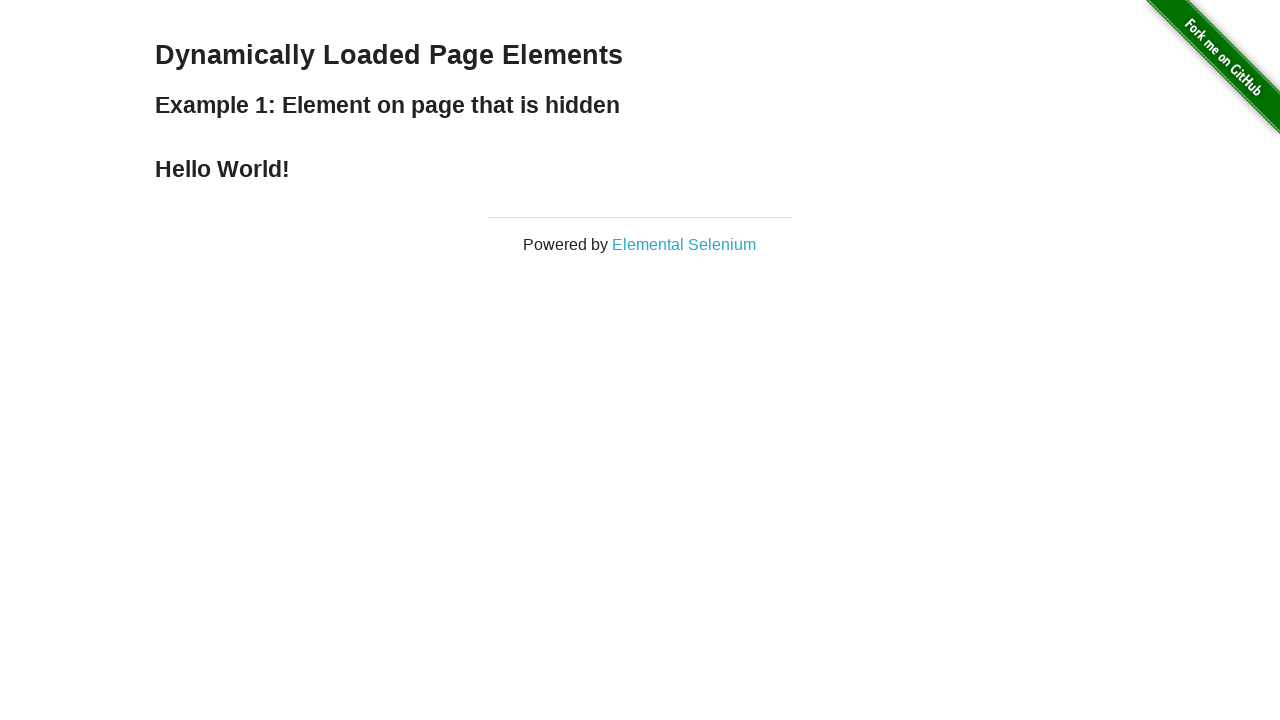

Verified that finish element contains correct text 'Hello World!'
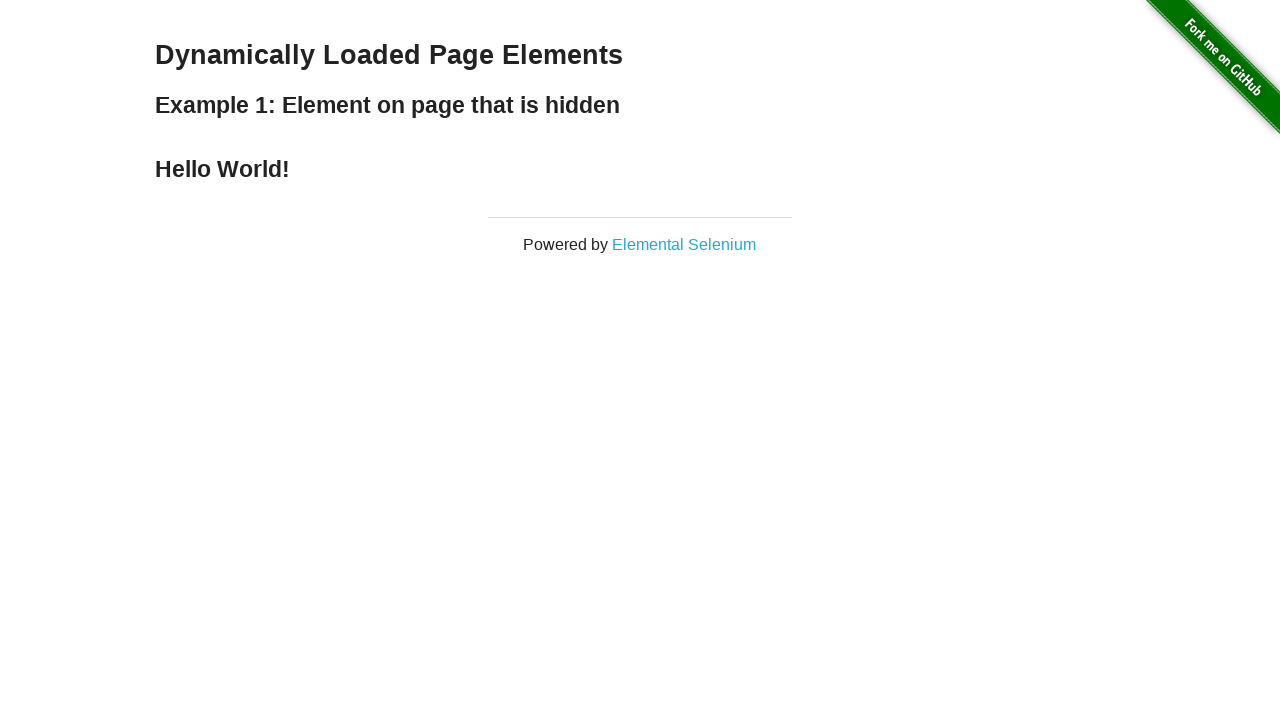

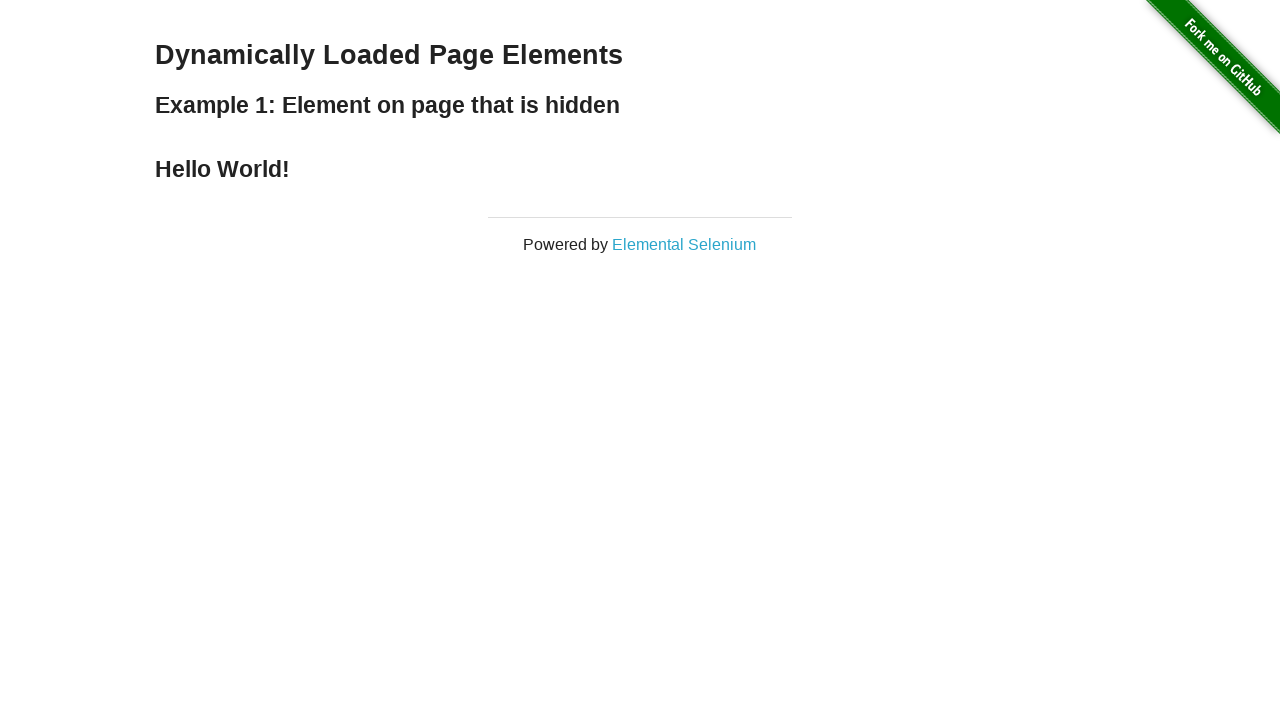